Navigates to calculator.net and triggers keyboard shortcuts to open and interact with the print dialog using Ctrl+P, Tab, and Enter keys

Starting URL: https://www.calculator.net/

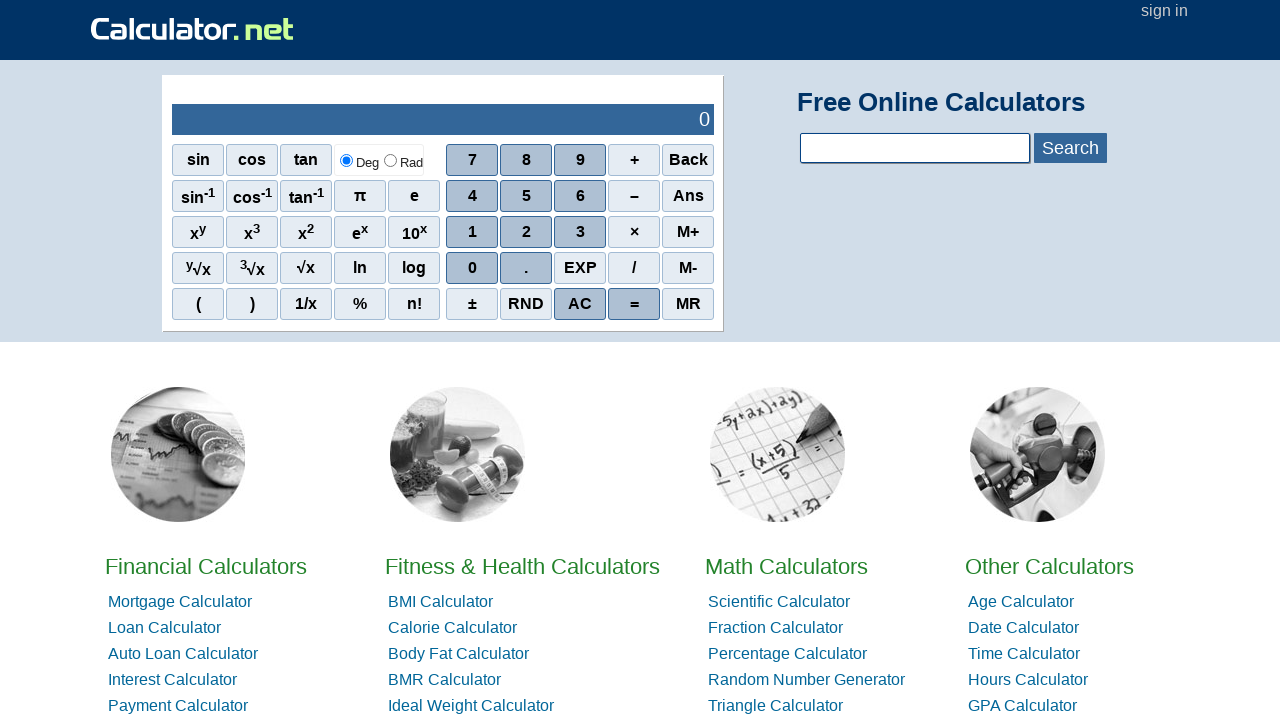

Navigated to calculator.net
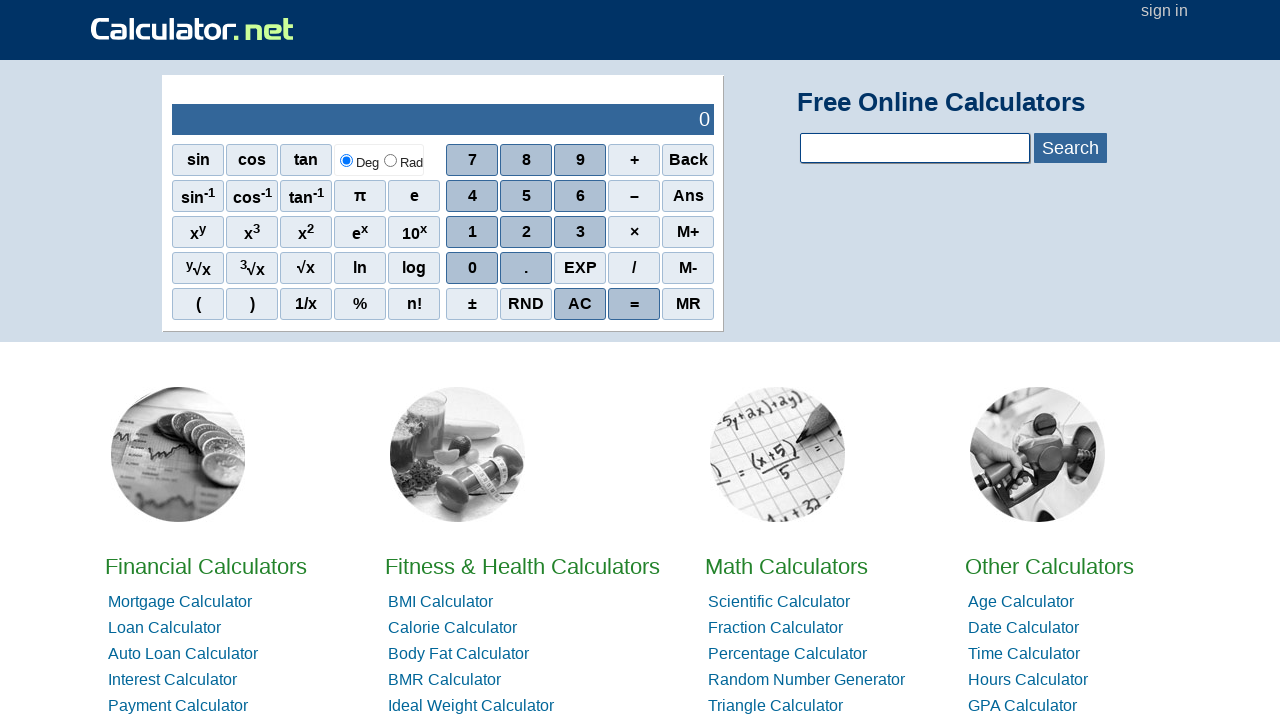

Pressed Ctrl+P to open print dialog
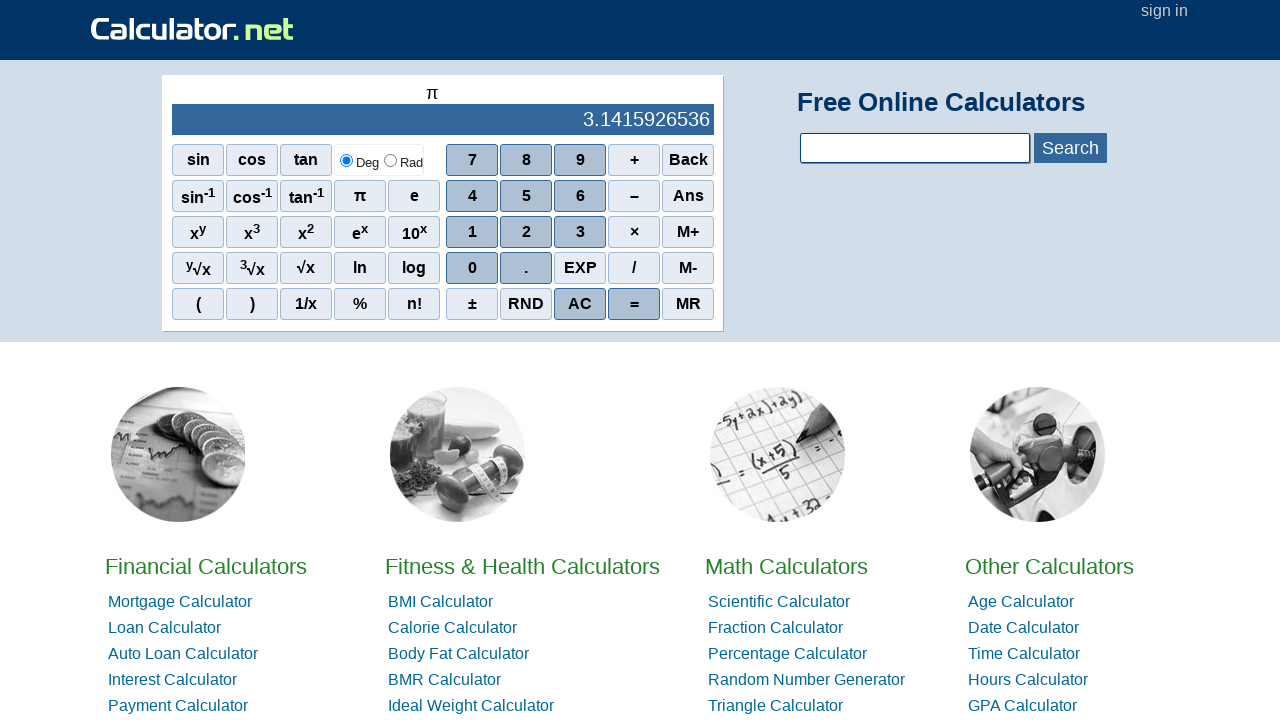

Waited 2 seconds for print dialog to appear
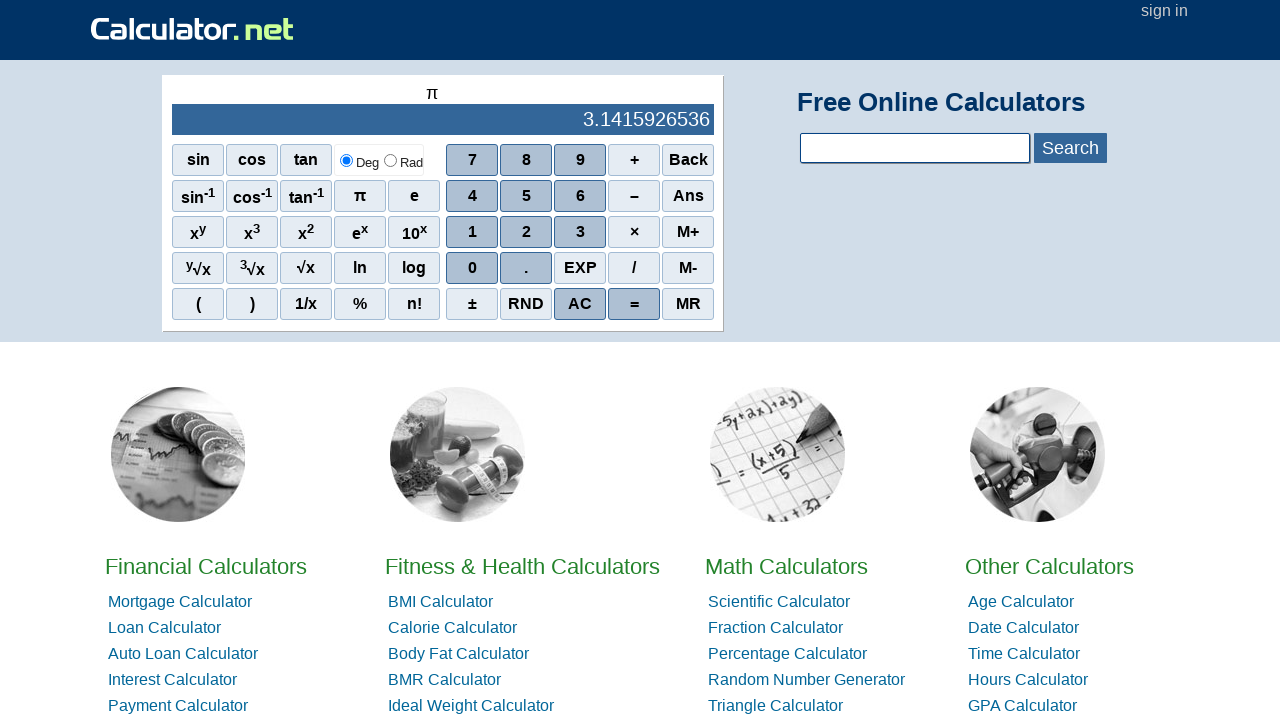

Pressed Tab to navigate within print dialog
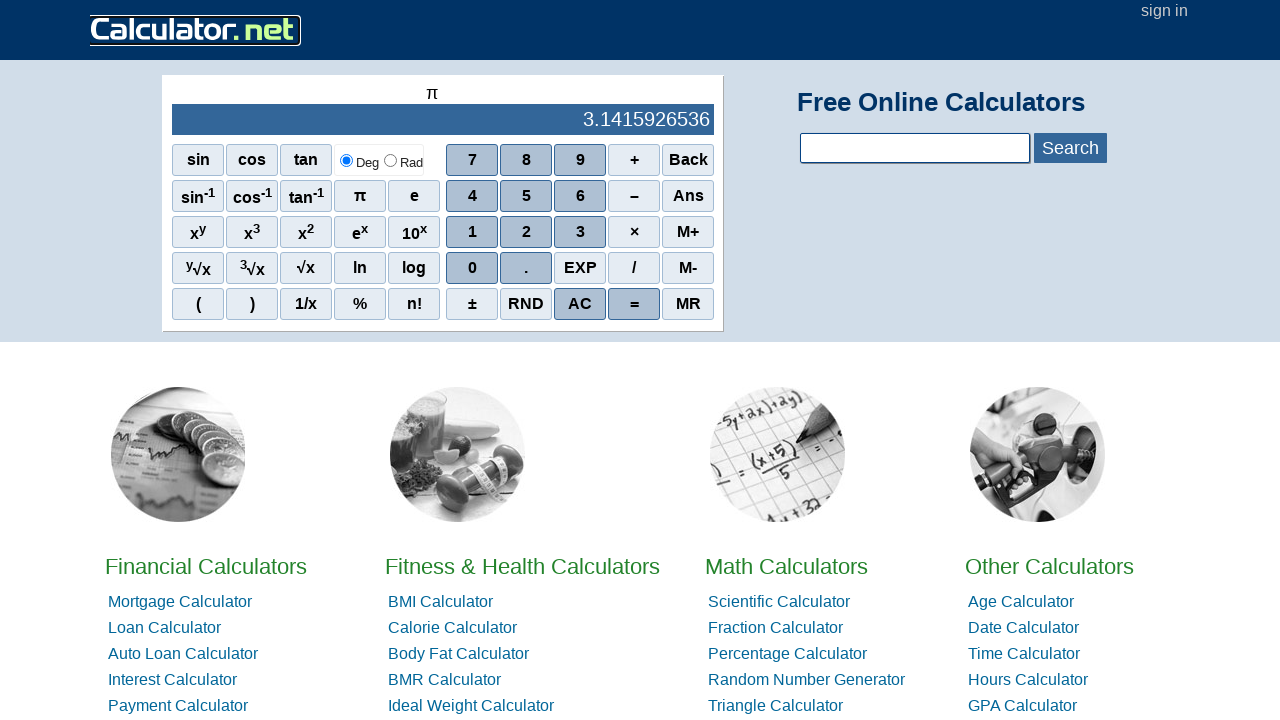

Pressed Enter to confirm/close print dialog
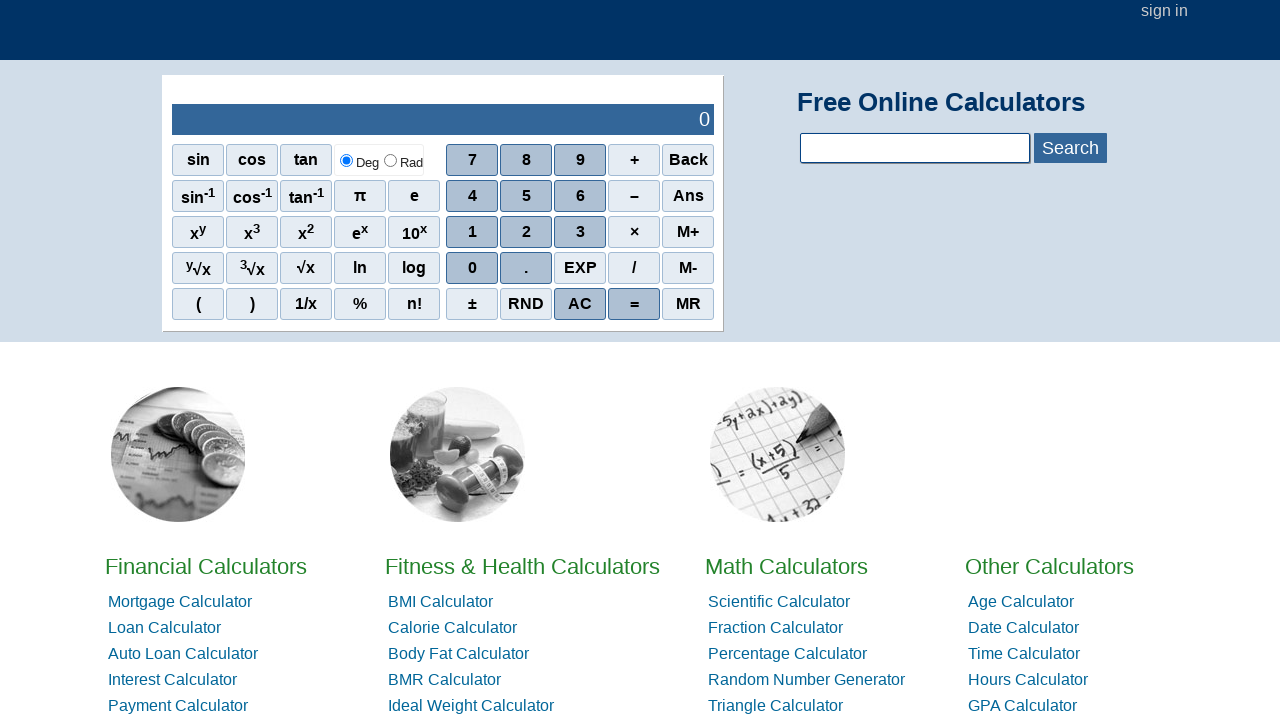

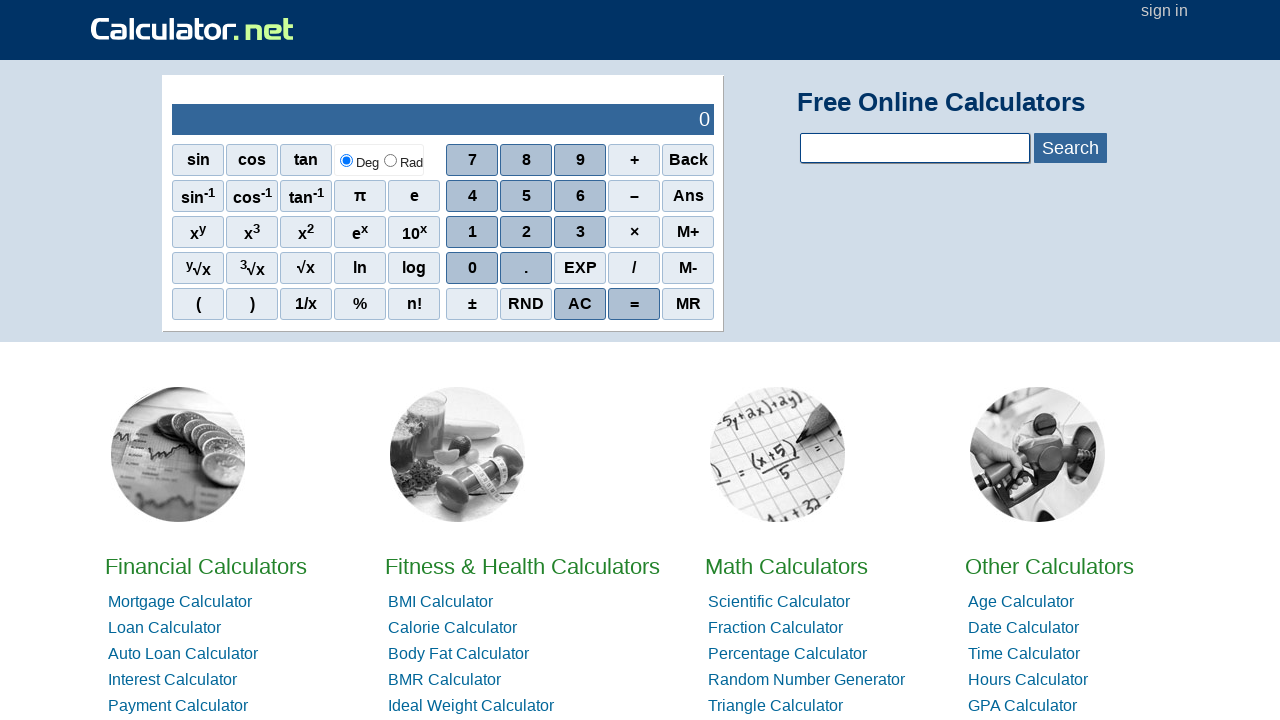